Tests checkbox functionality on a mortgage calculator page by verifying the checkbox is displayed, enabled, checking its selection state, and then clicking it to toggle the state.

Starting URL: https://www.calculator.net/mortgage-calculator.html

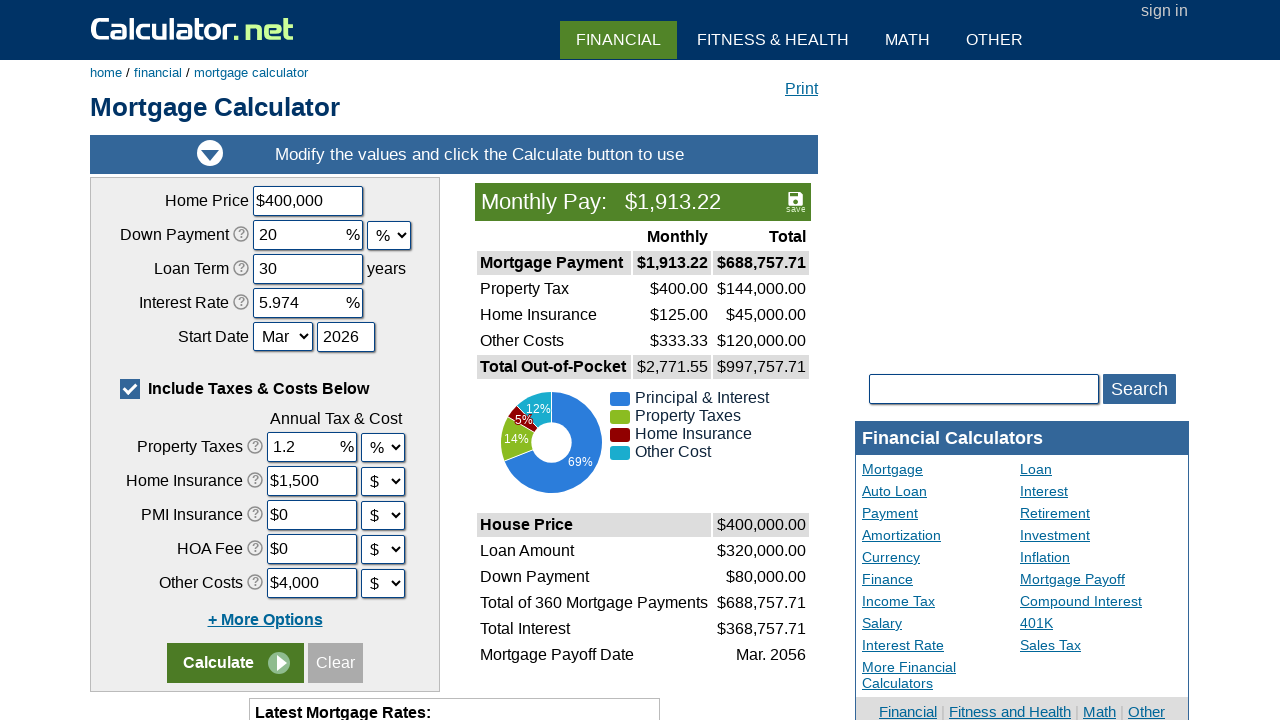

Waited for checkbox element to be visible
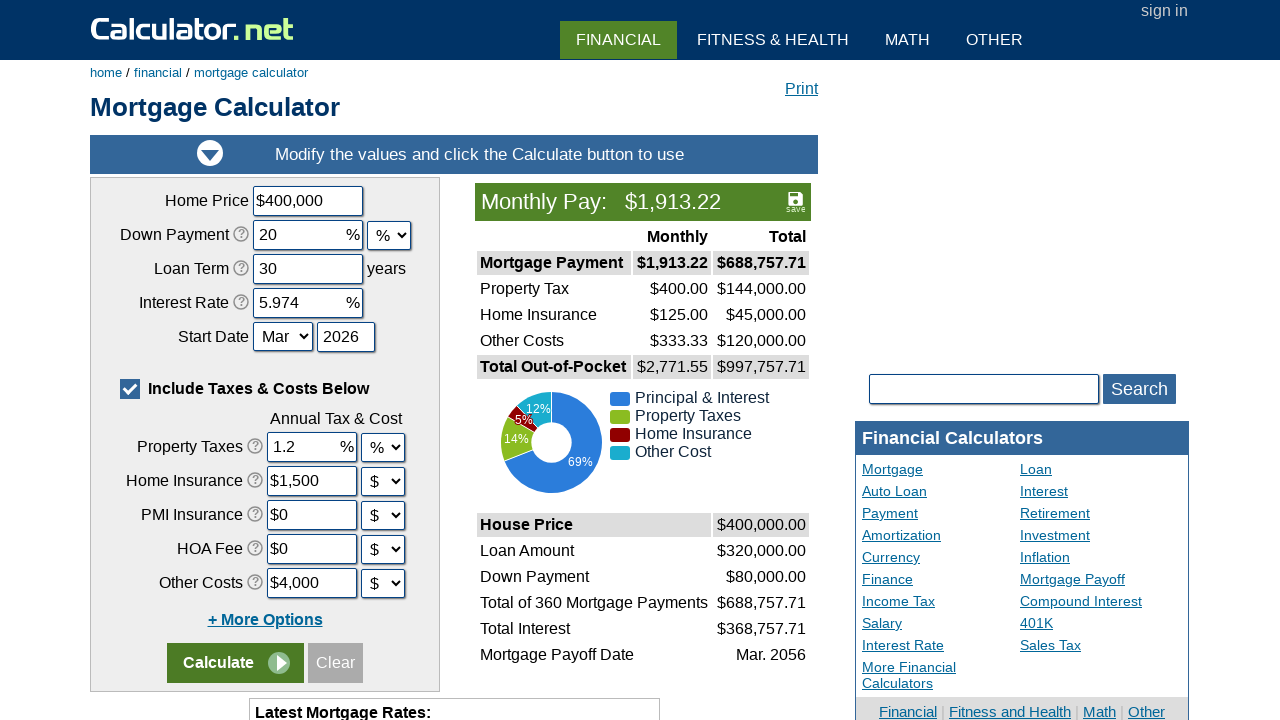

Verified checkbox is displayed
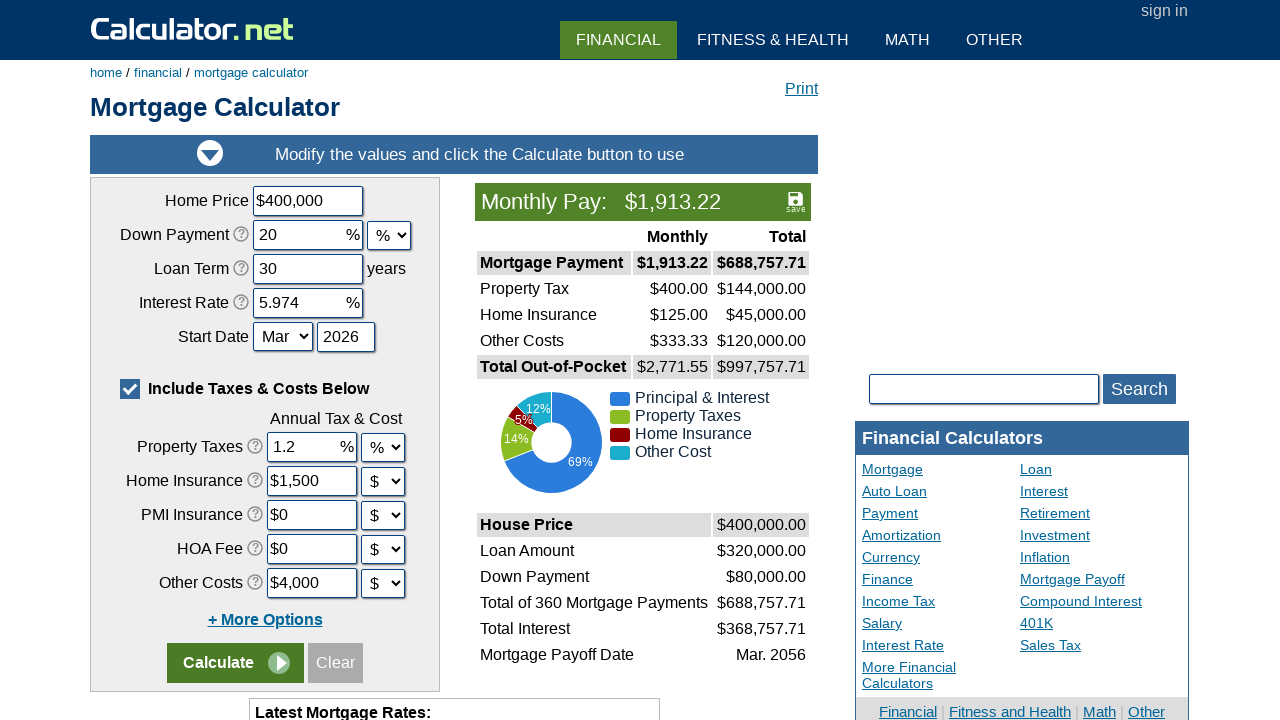

Verified checkbox is enabled
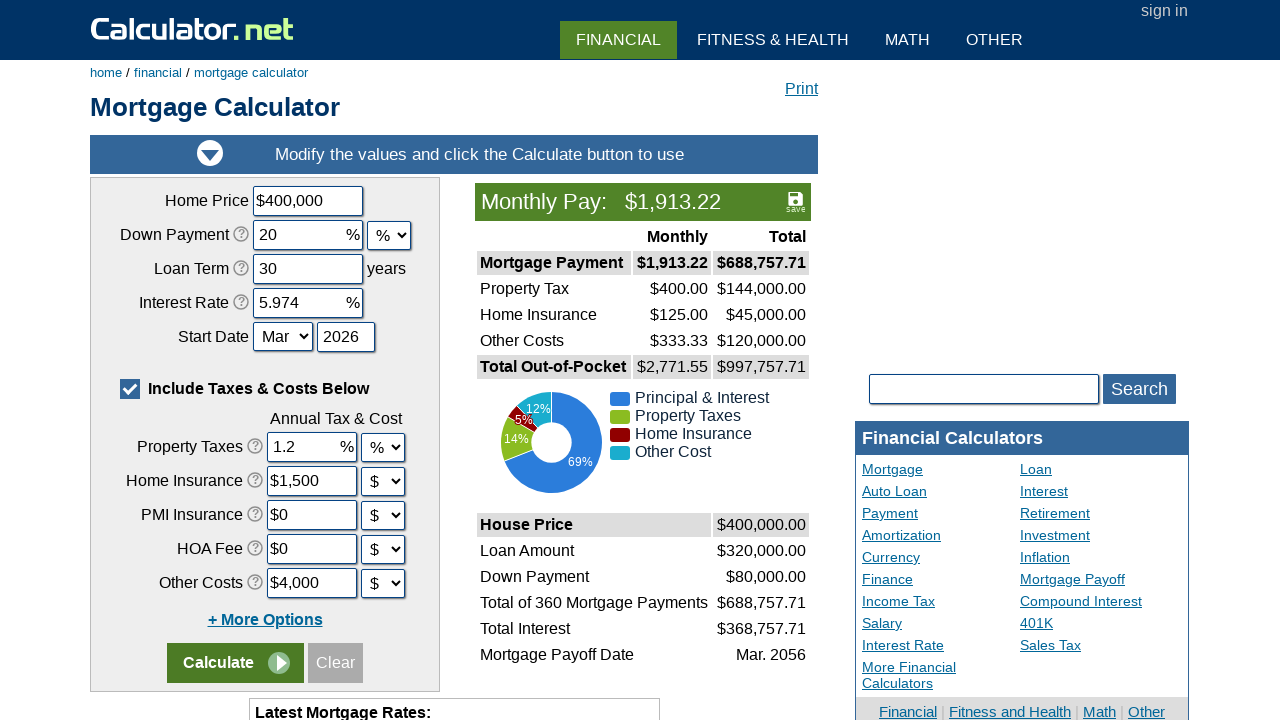

Checked initial selection state: True
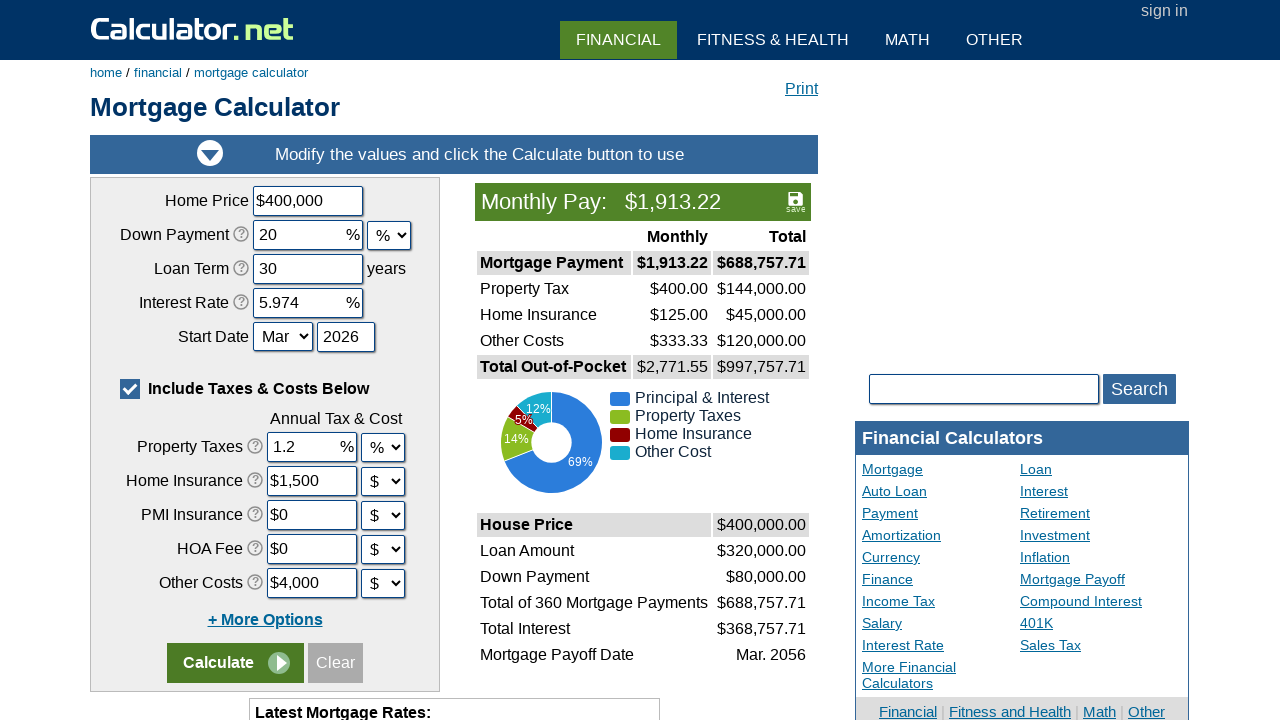

Clicked checkbox to toggle its state at (130, 389) on xpath=//*[@id='content']/div[4]/div/form/table/tbody/tr[6]/td/label/span
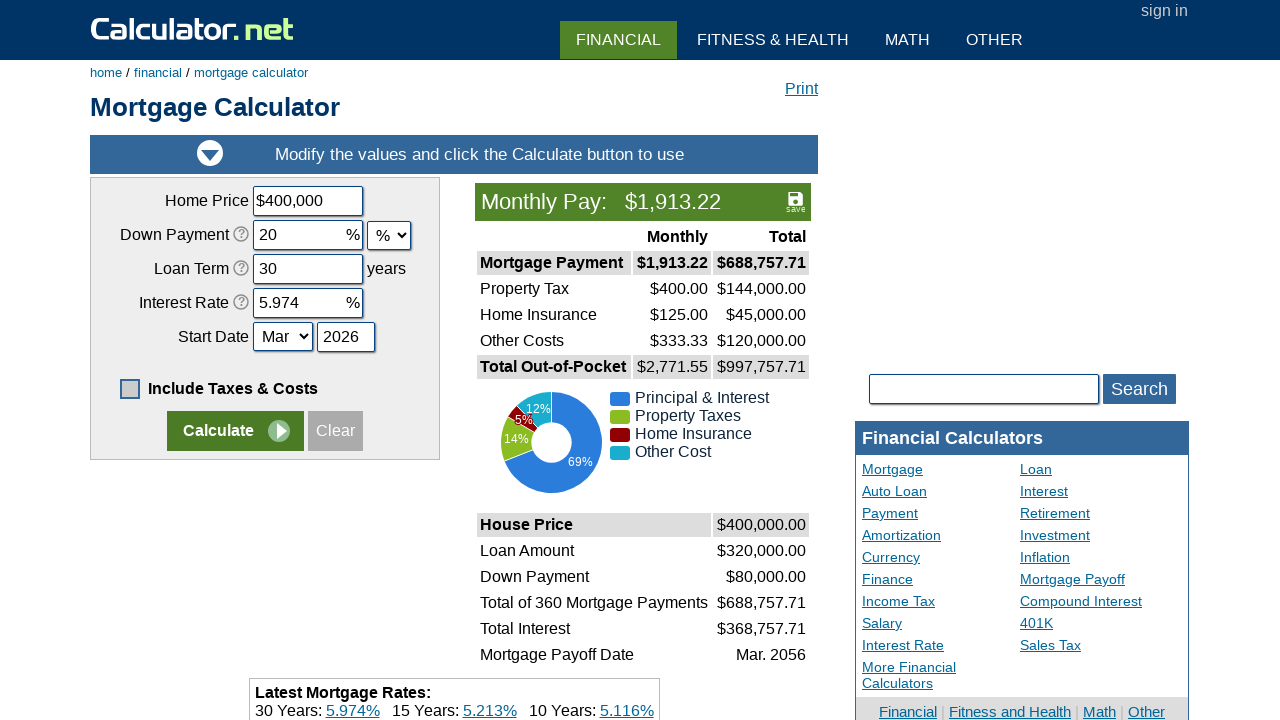

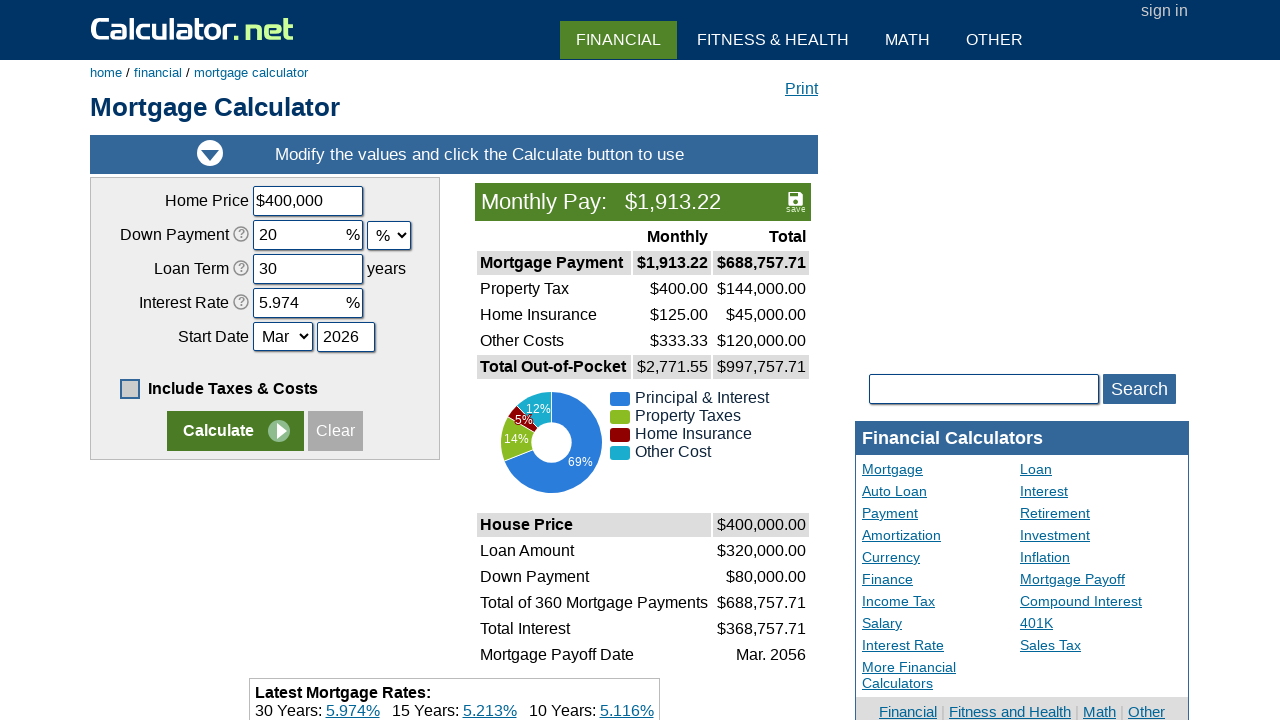